Navigates to the OrangeHRM page and verifies that the logo container and its image element are present on the page.

Starting URL: http://alchemy.hguy.co/orangehrm

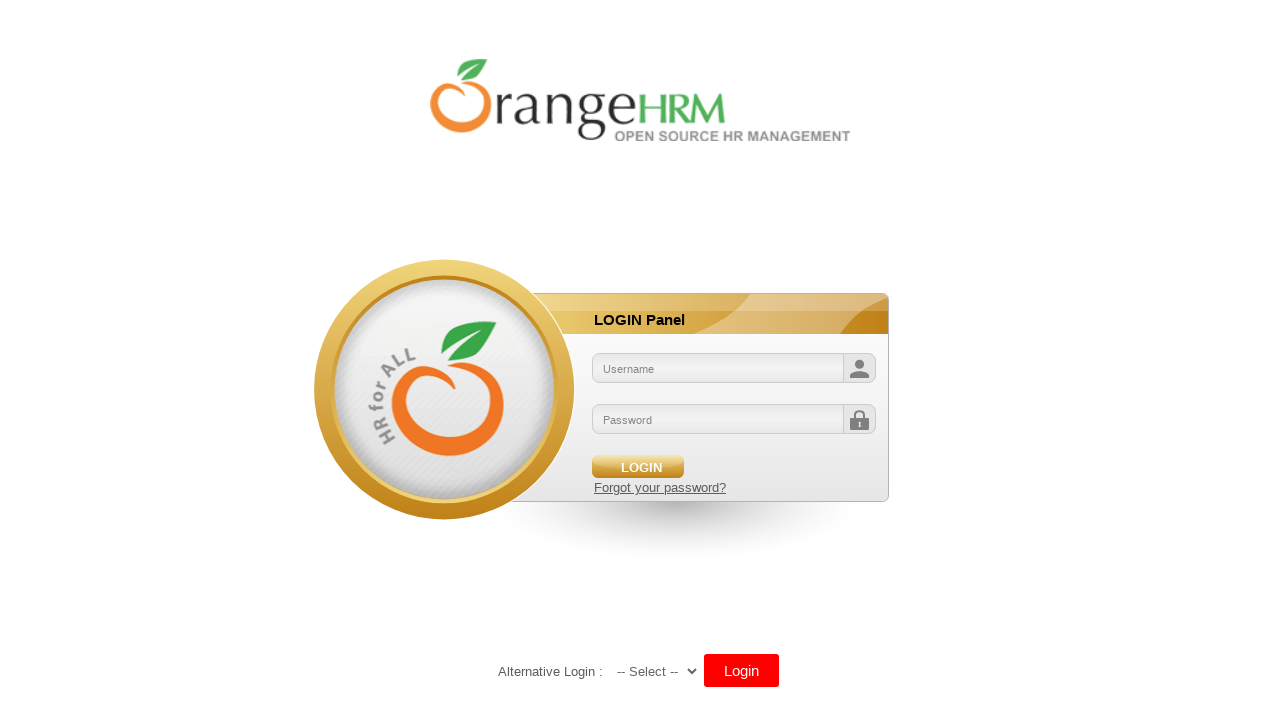

Navigated to OrangeHRM page at http://alchemy.hguy.co/orangehrm
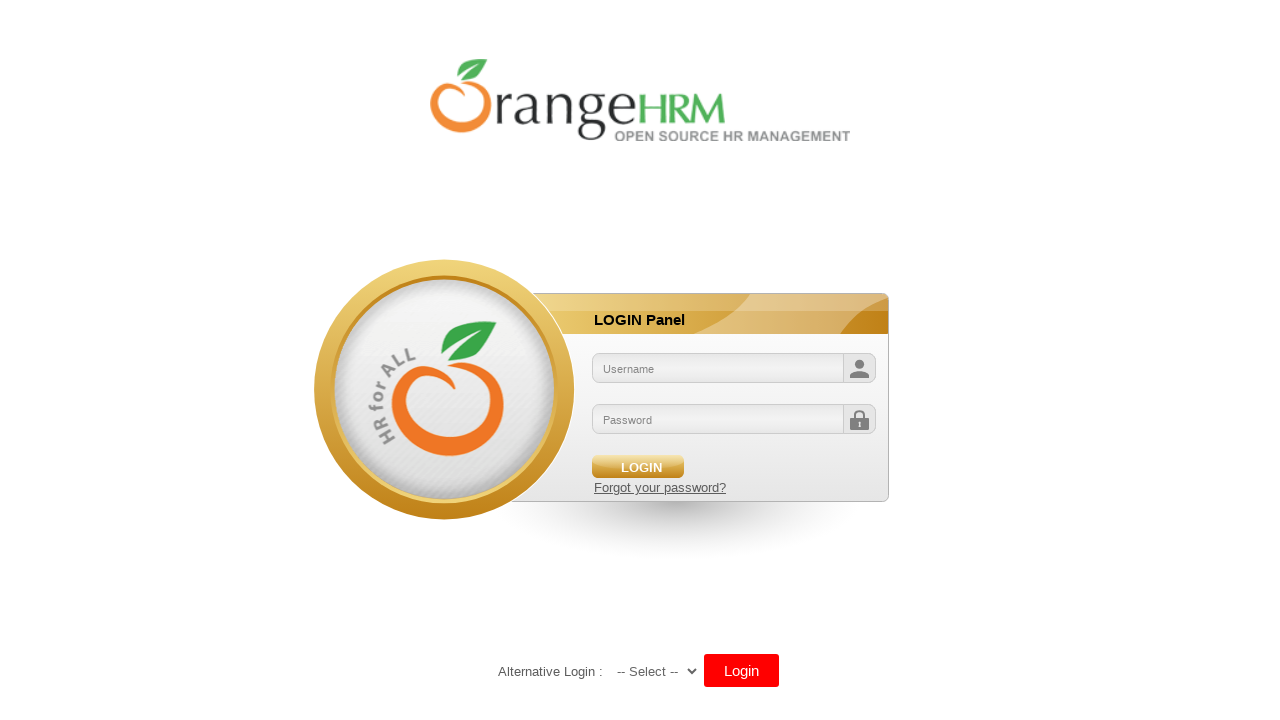

Logo container element (div#divLogo) is visible on the page
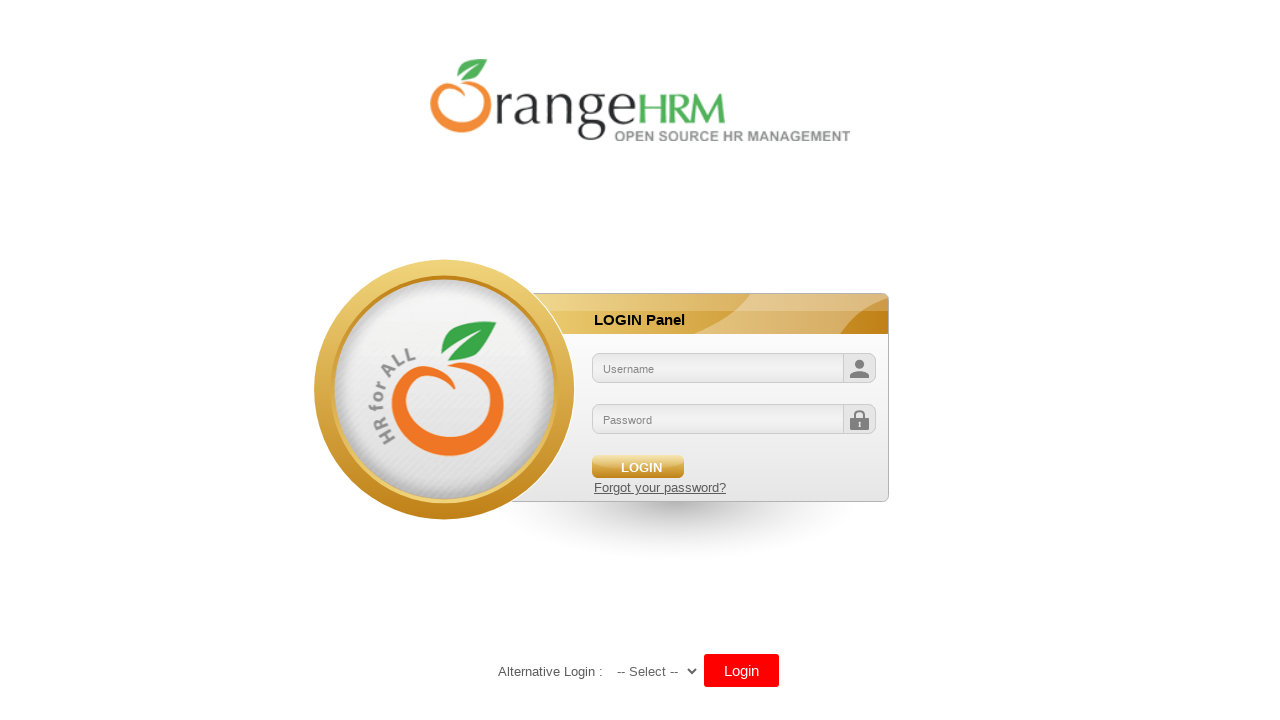

Logo image element (div#divLogo img) is present and visible
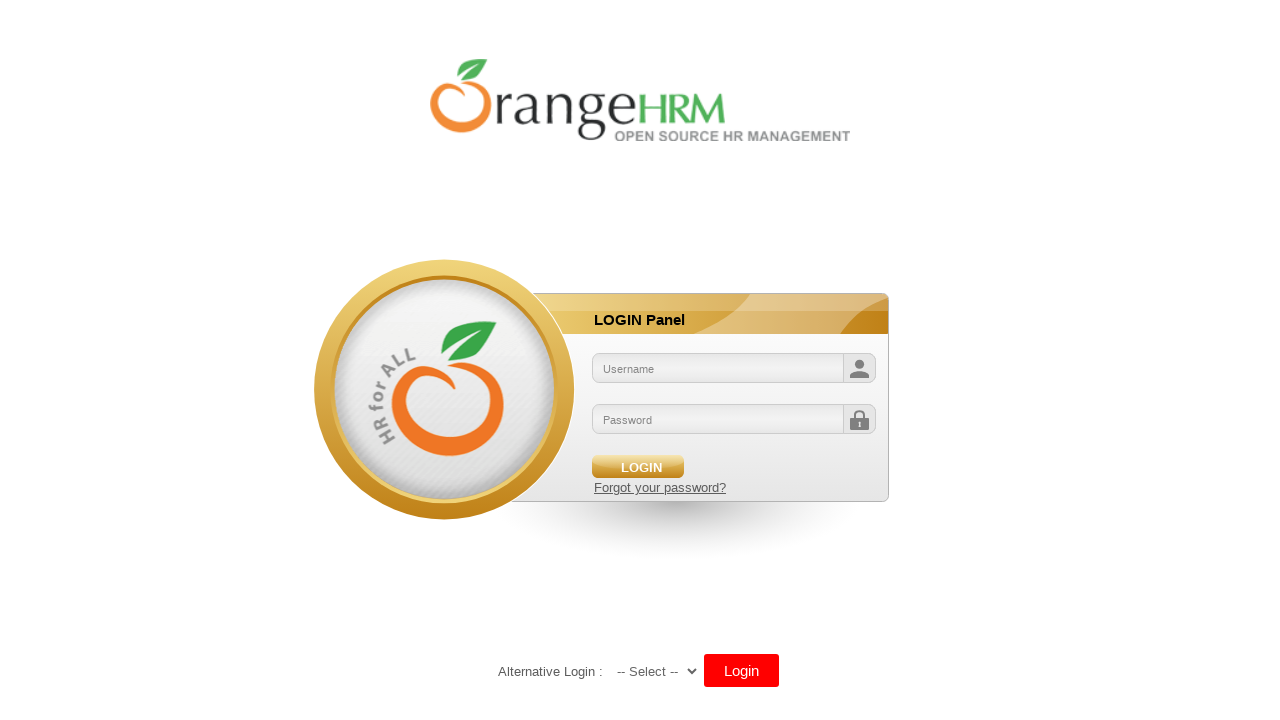

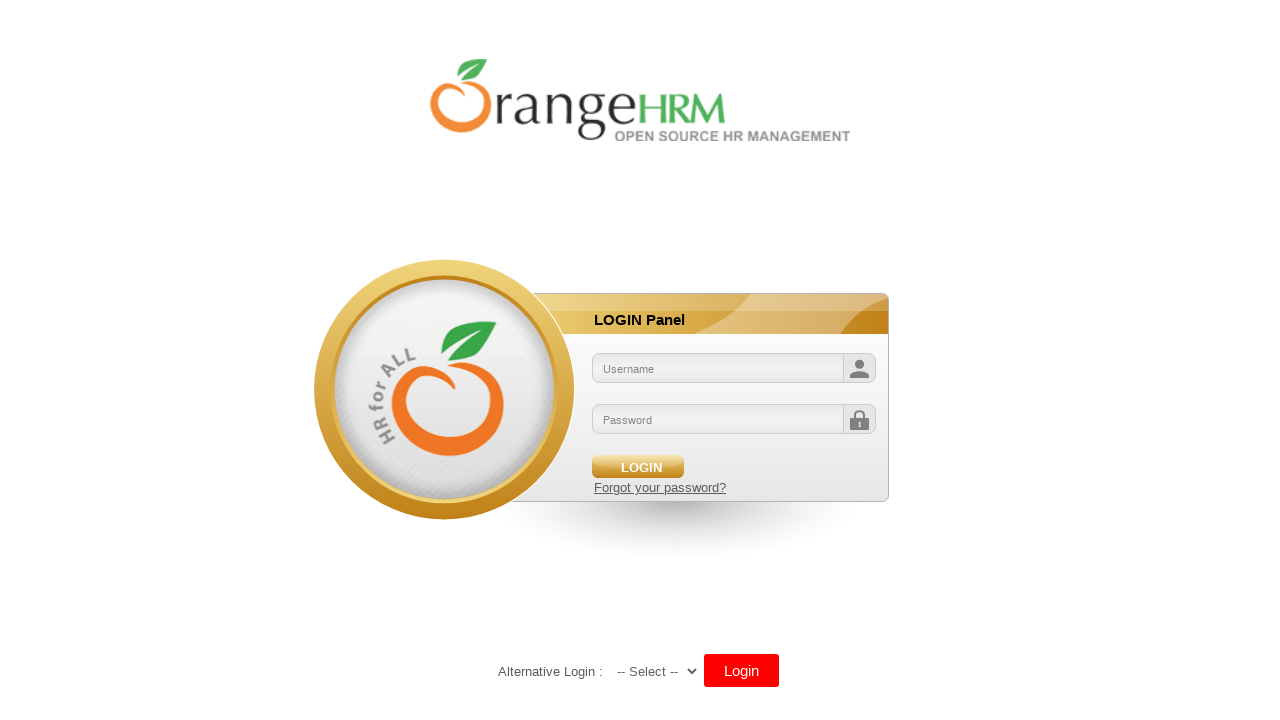